Tests a registration form by filling in first name, last name, and city fields, then submitting and verifying the success message

Starting URL: http://suninjuly.github.io/registration1.html

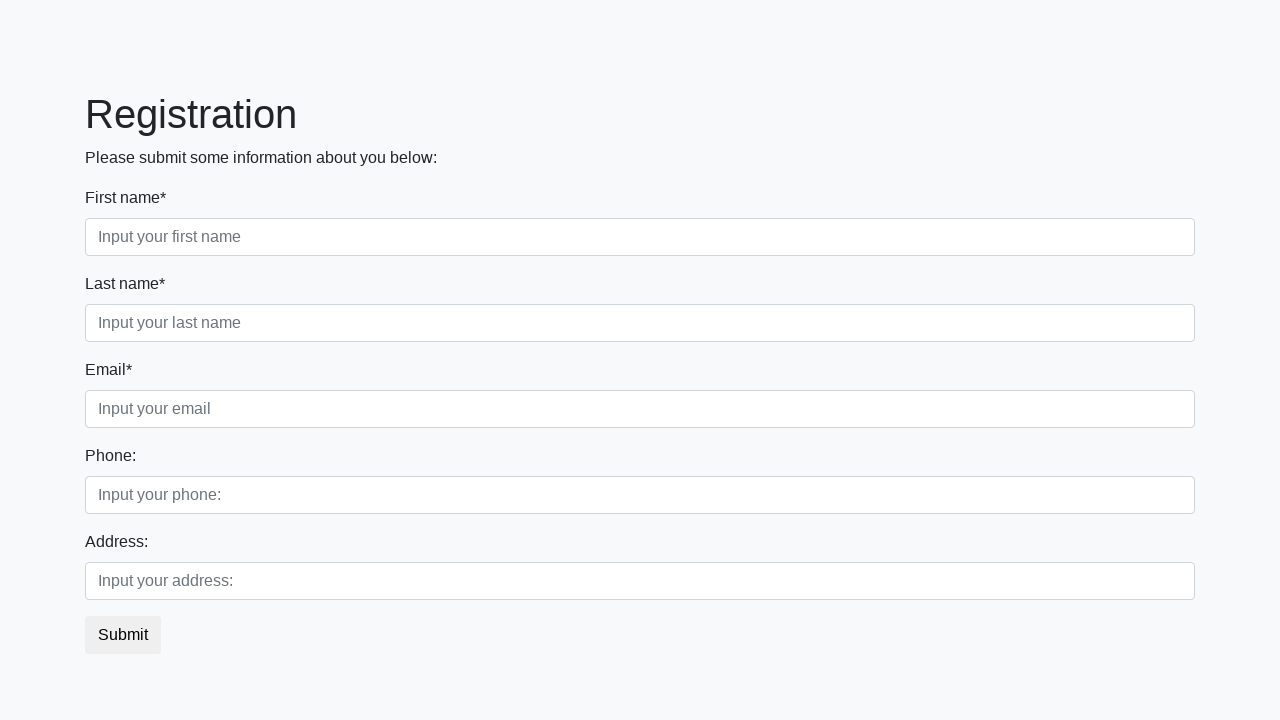

Filled first name field with 'Ivan' on div.first_block input.form-control.first
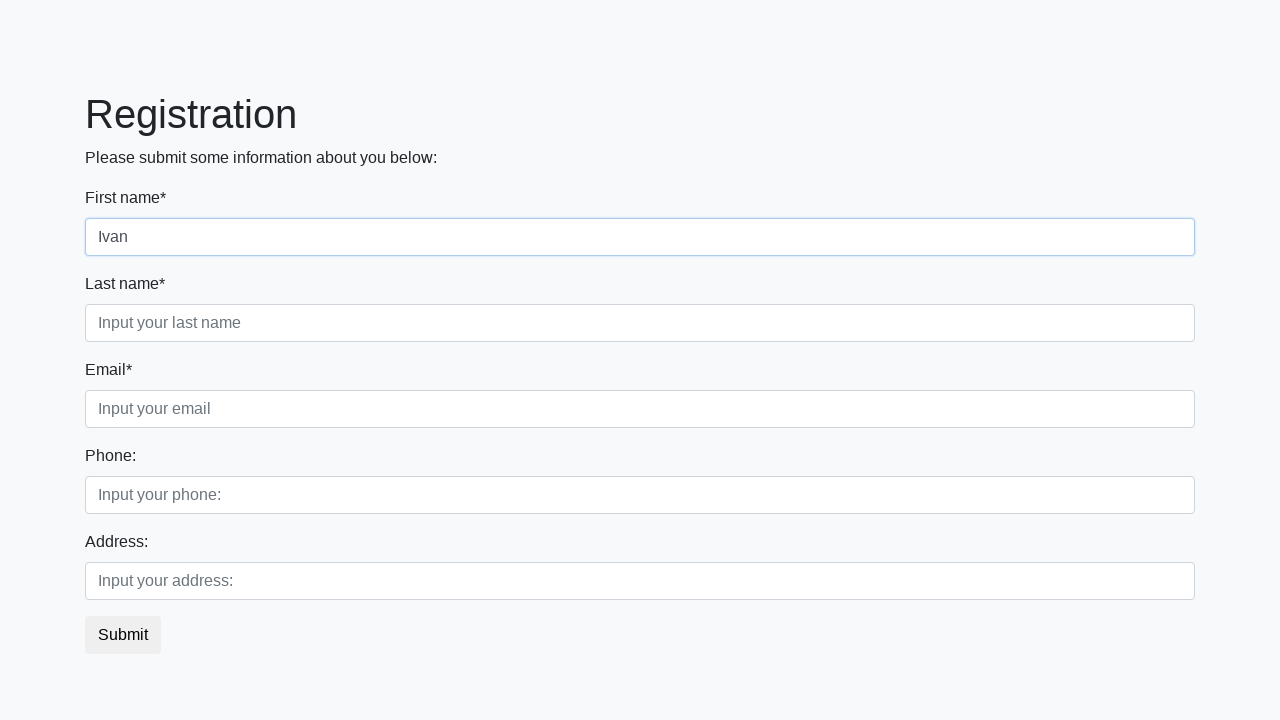

Filled last name field with 'Petrov' on div.first_block input.form-control.second
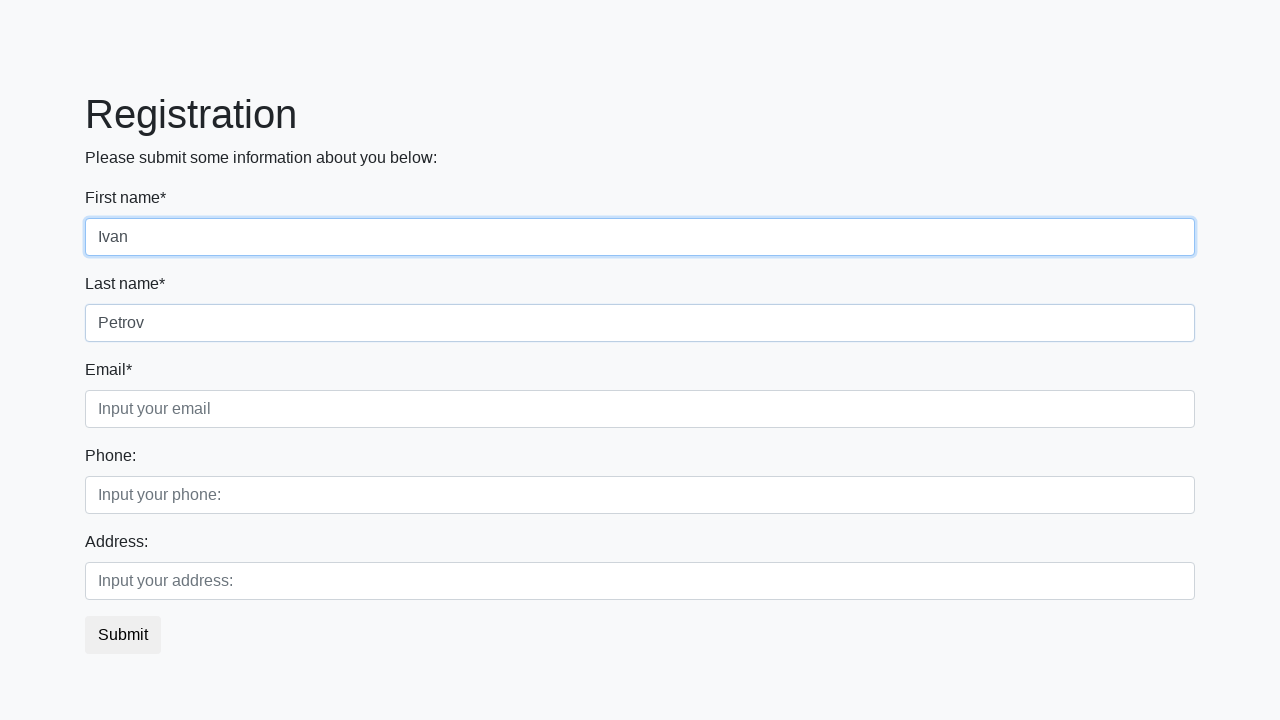

Filled city field with 'Smolensk' on div.first_block input.form-control.third
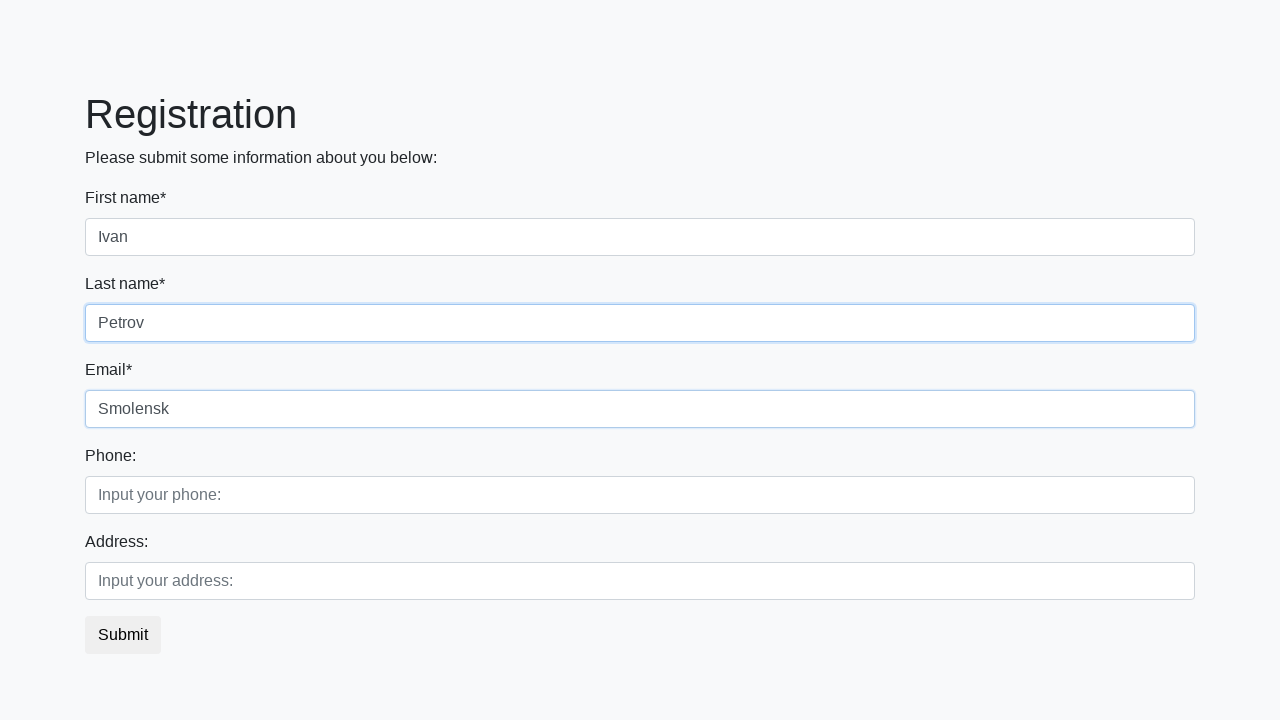

Clicked submit button to register at (123, 635) on button.btn
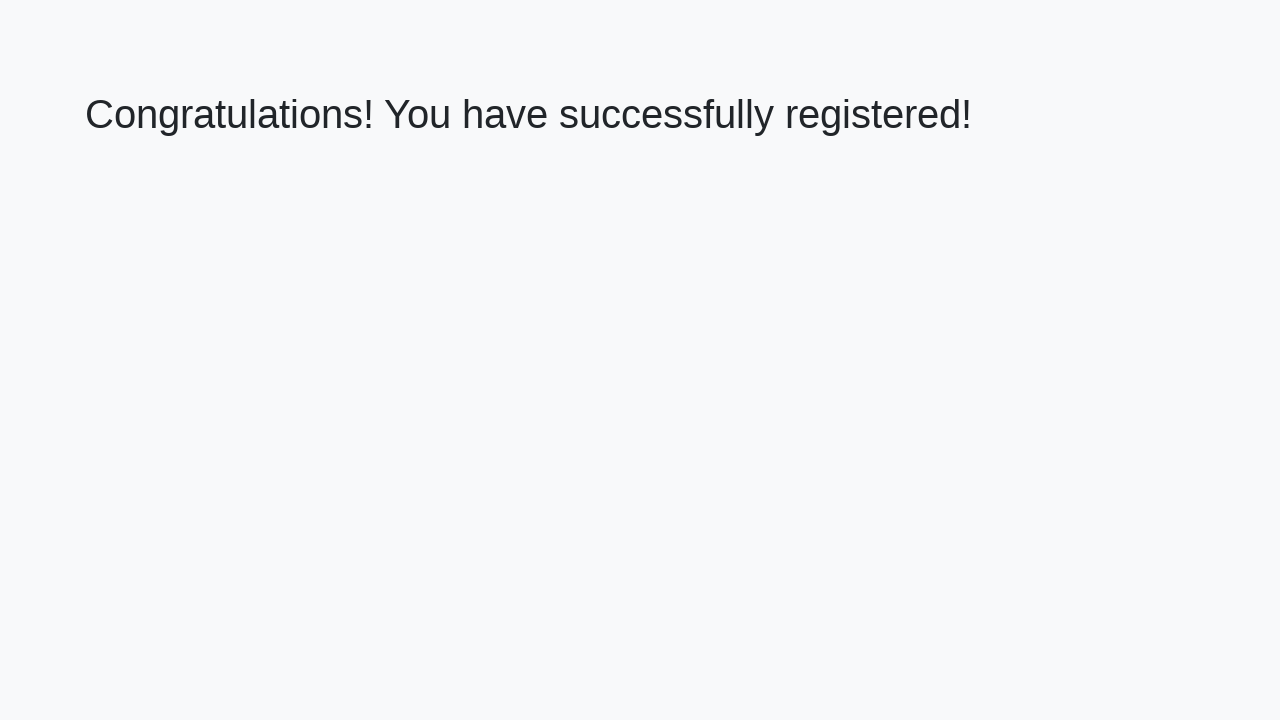

Success message appeared with h1 heading
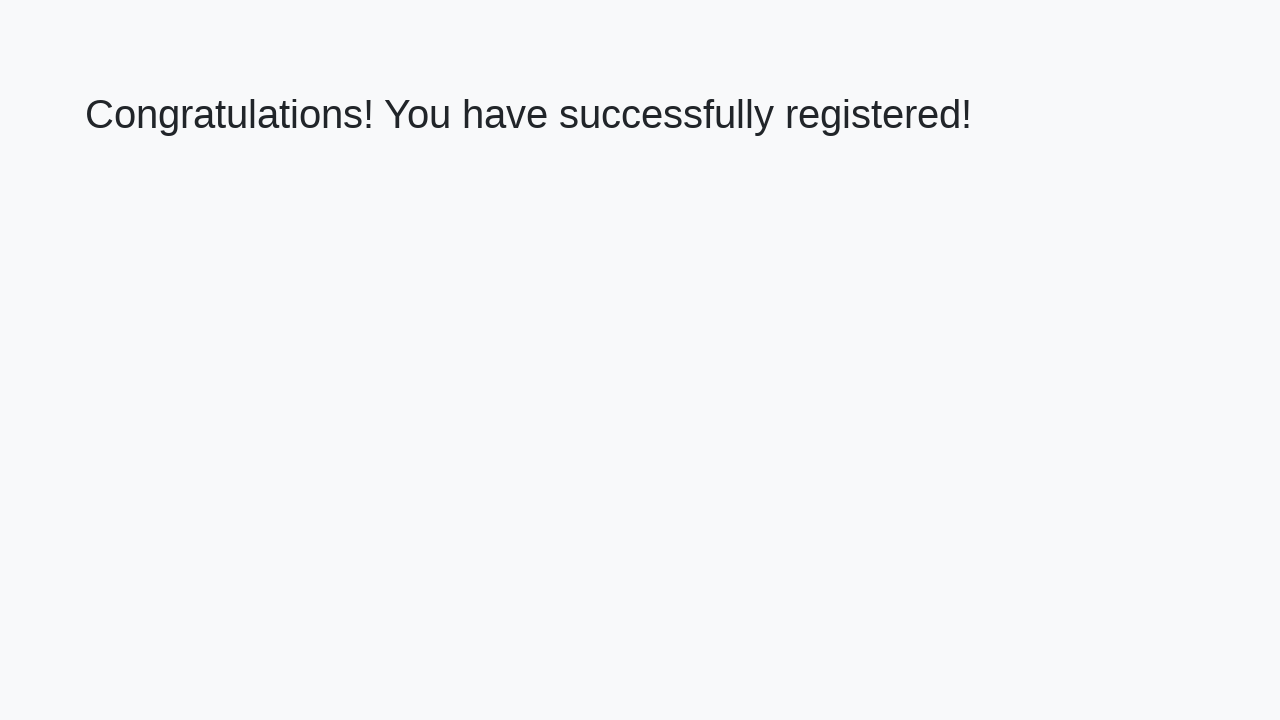

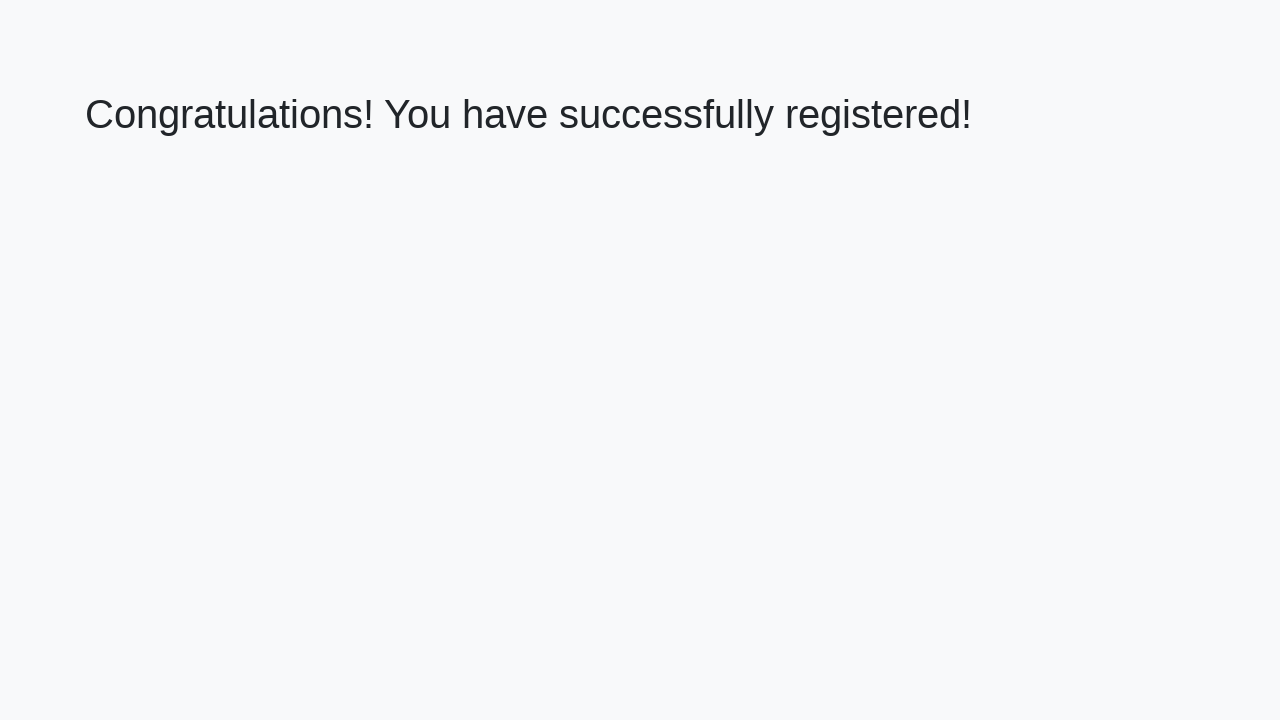